Tests filtering companies by typing a search term and verifying the results contain the searched ticker

Starting URL: https://divscout.app#companies

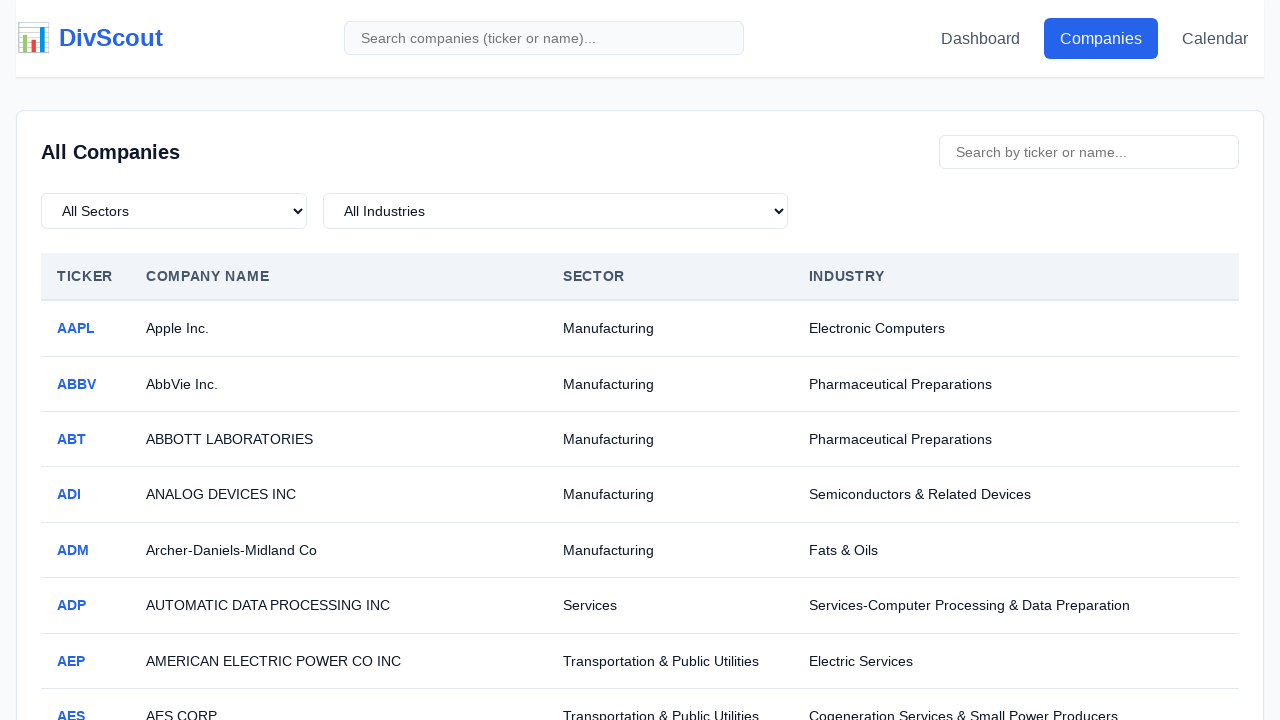

Companies list table loaded
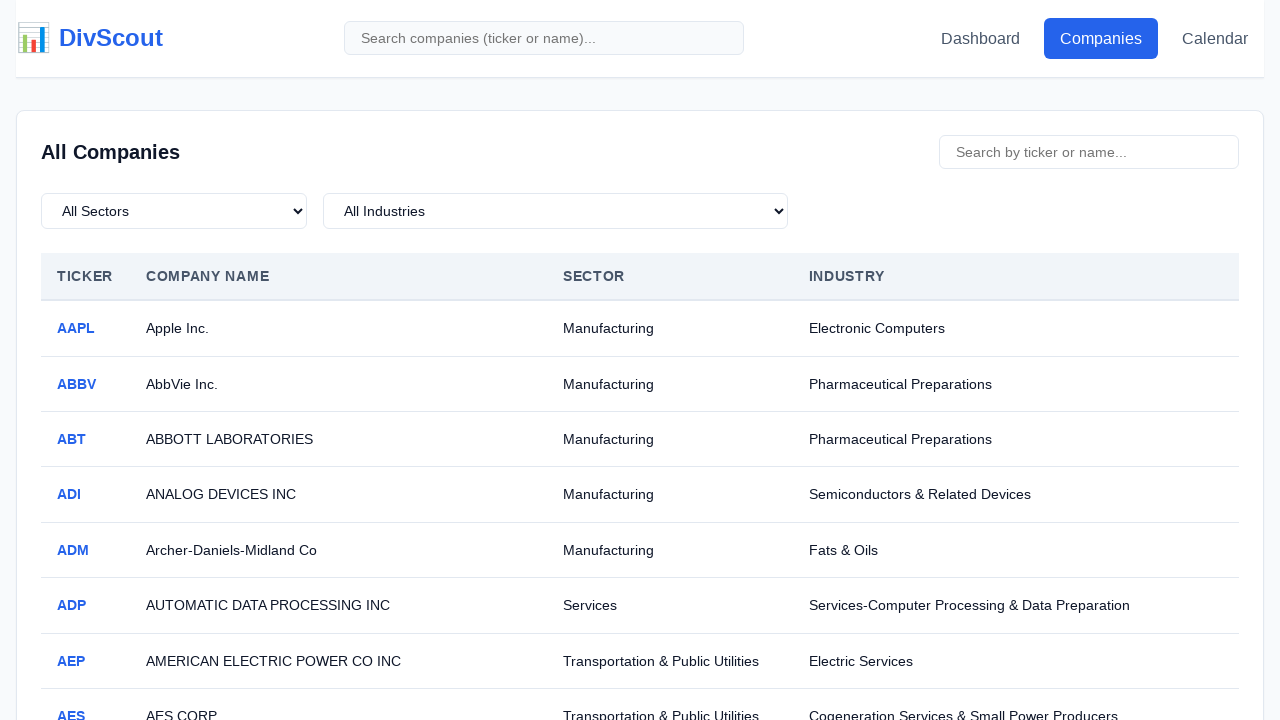

Typed 'AAPL' into company search field on #company-search
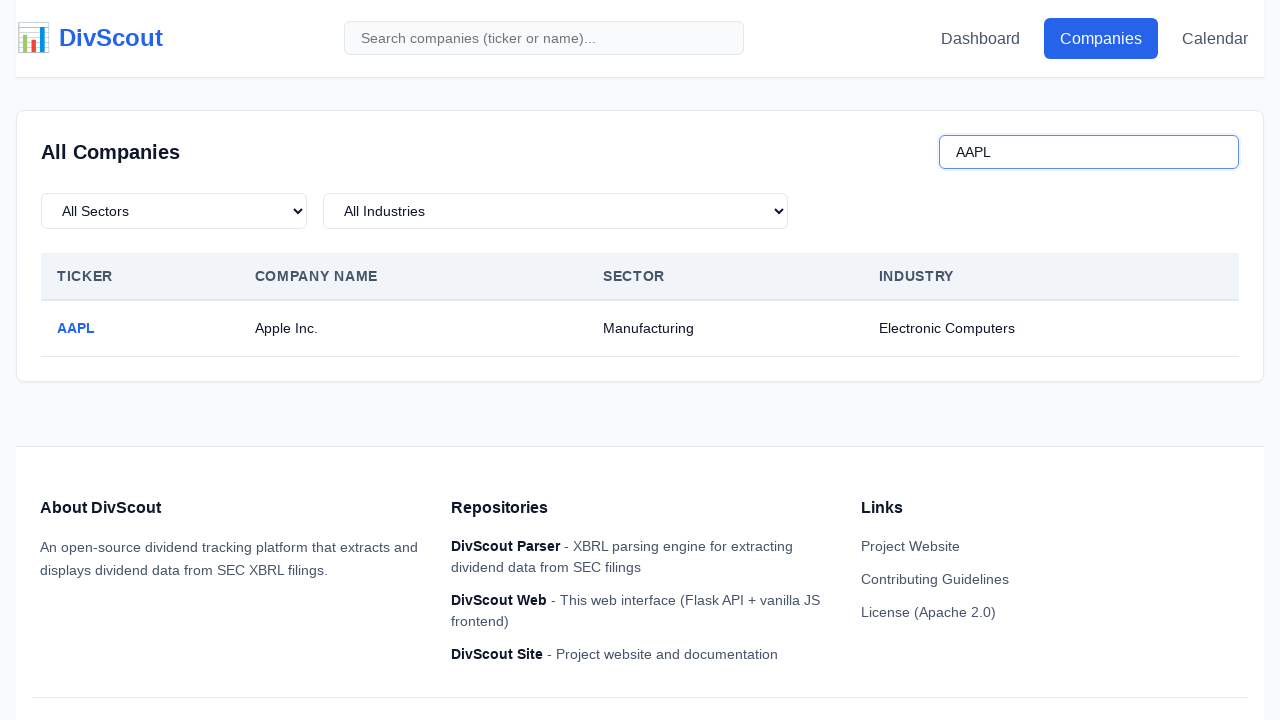

Waited 500ms for search results to filter
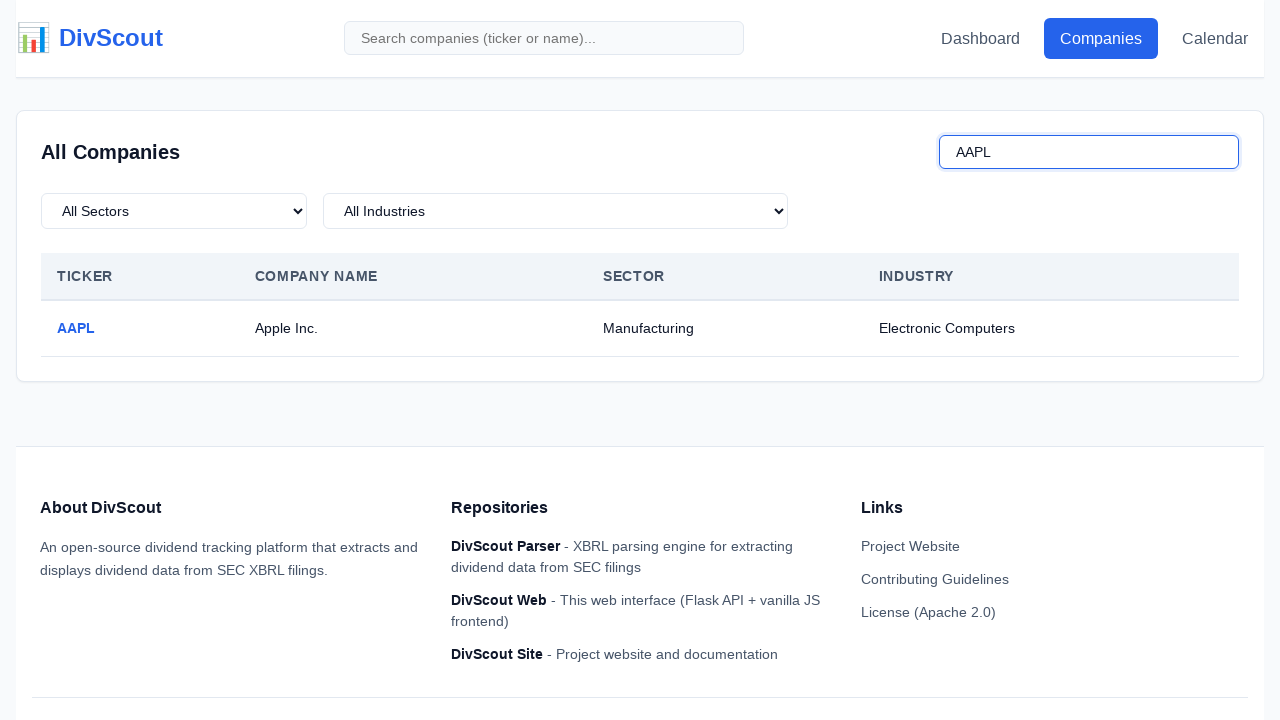

Retrieved first ticker from filtered results
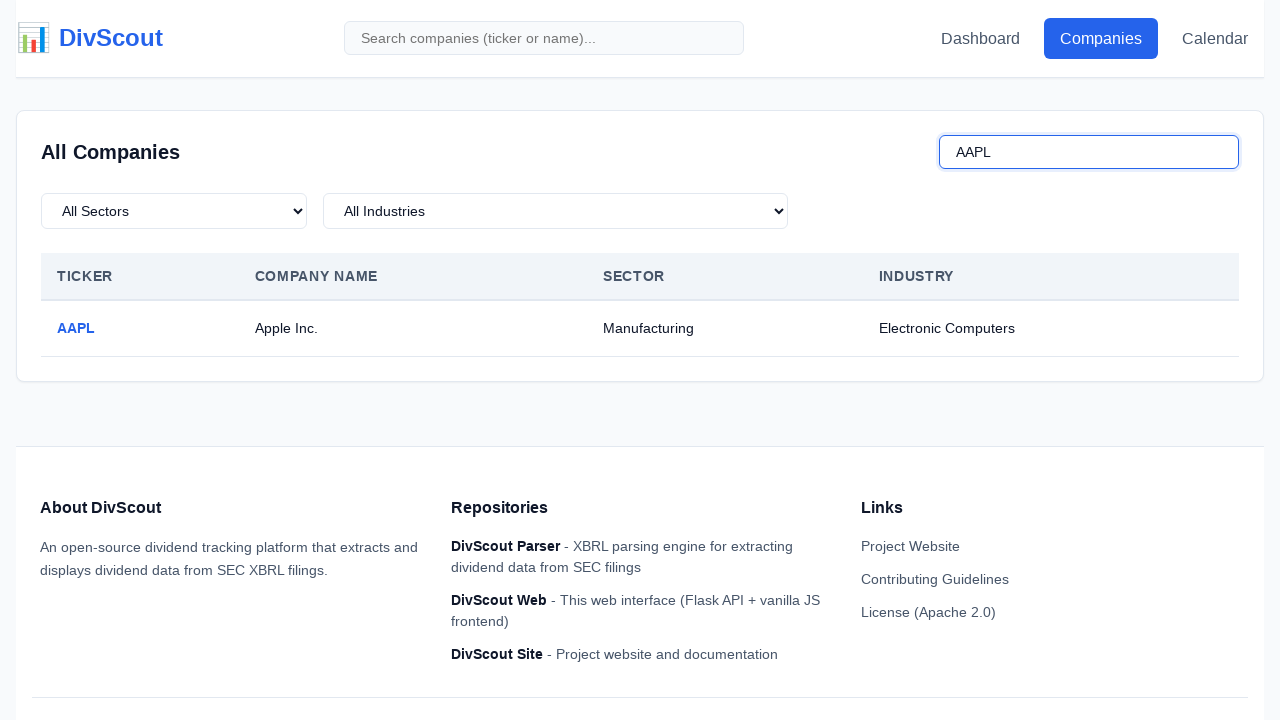

Verified first result contains 'AAPL' ticker
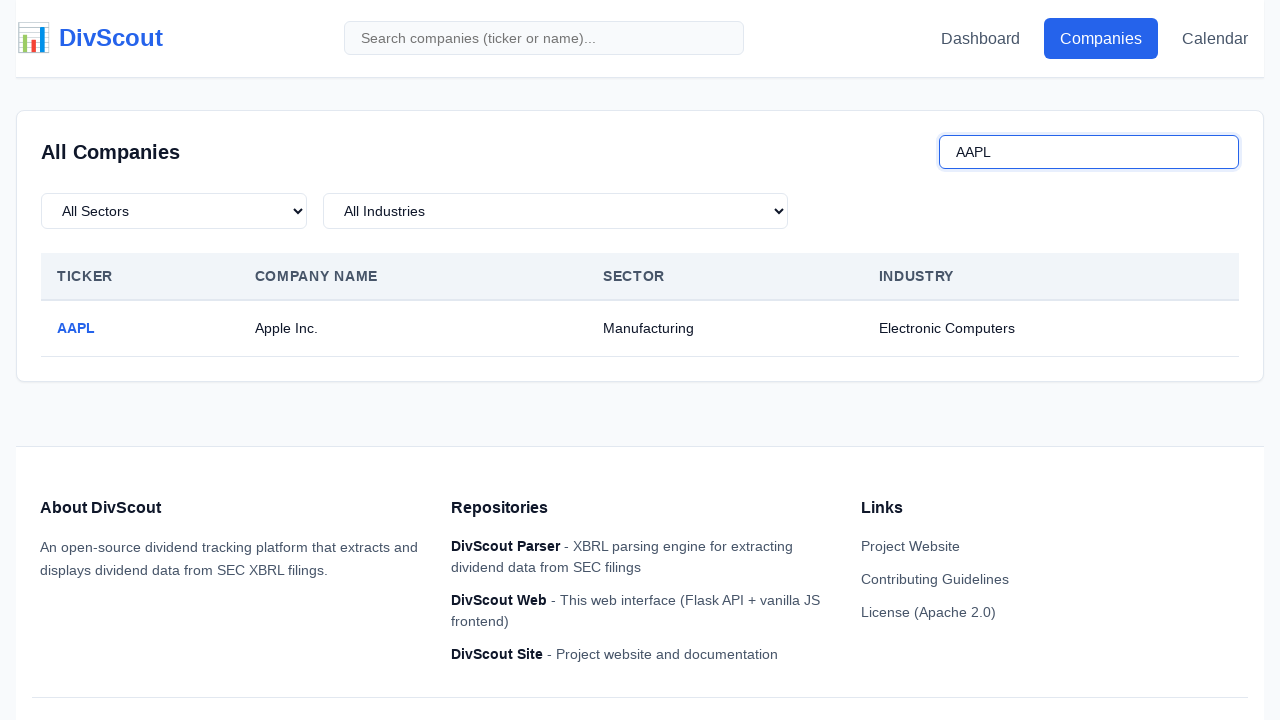

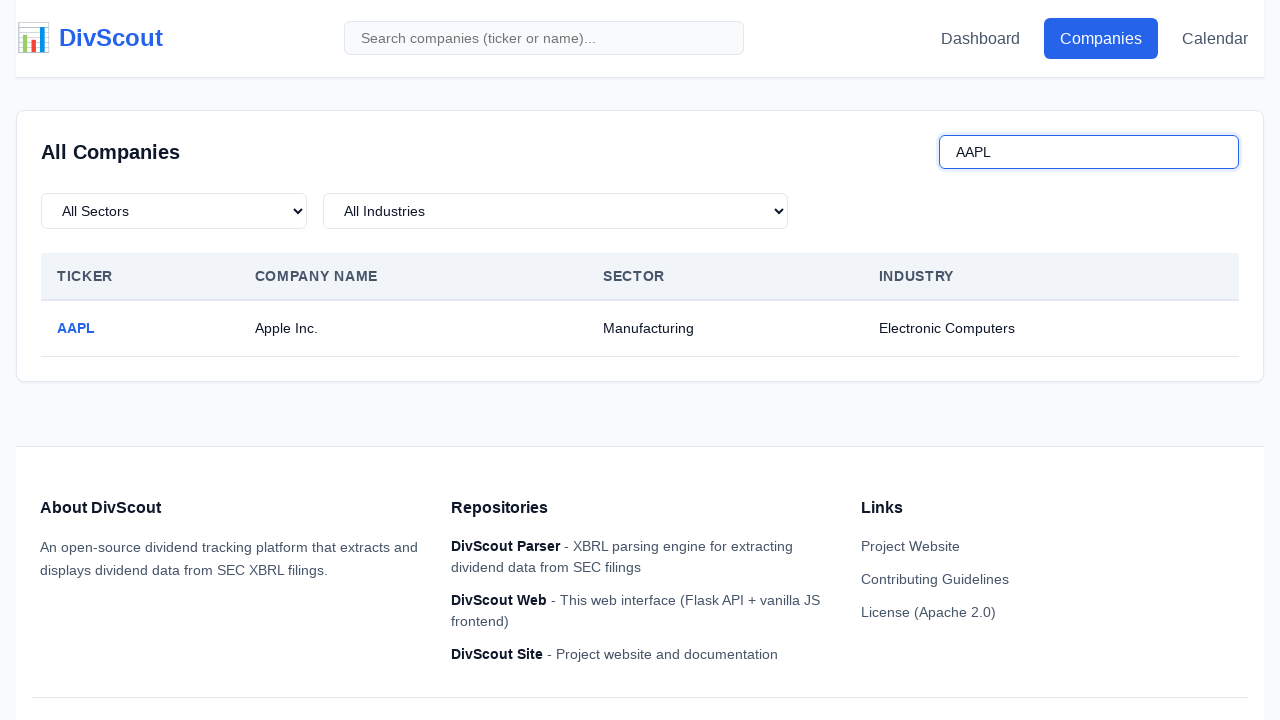